Tests the Solo Mode feature by navigating to the Estuary website and clicking on the Solo Mode option, handling any dialog that appears.

Starting URL: https://estuary.mcmaster.ca/

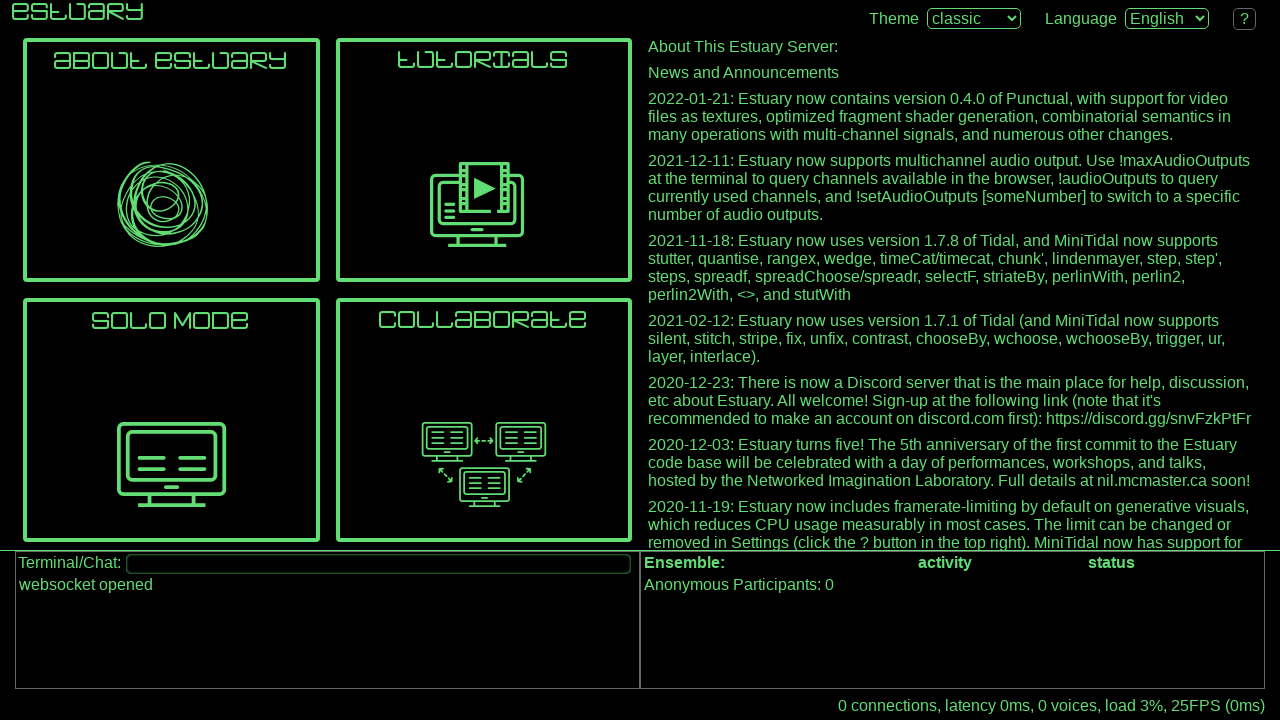

Set up dialog handler to dismiss any dialogs that appear
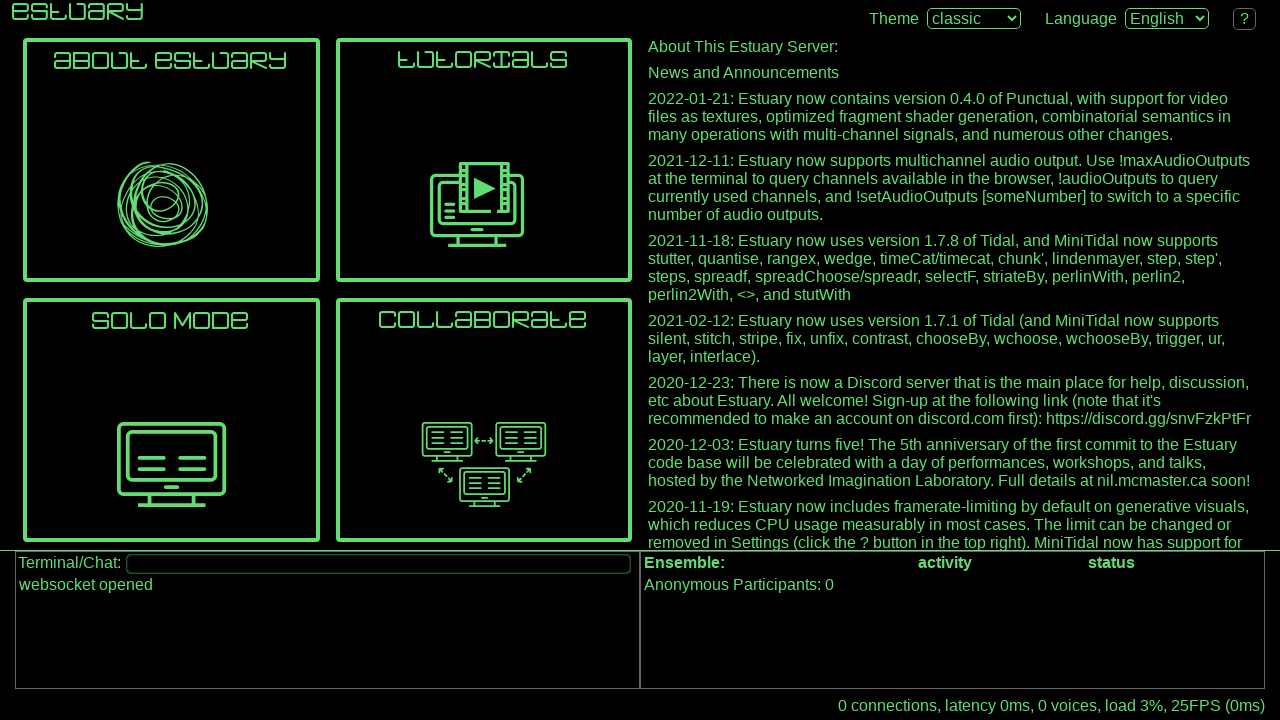

Clicked on Solo Mode option at (171, 322) on internal:text="Solo Mode"i
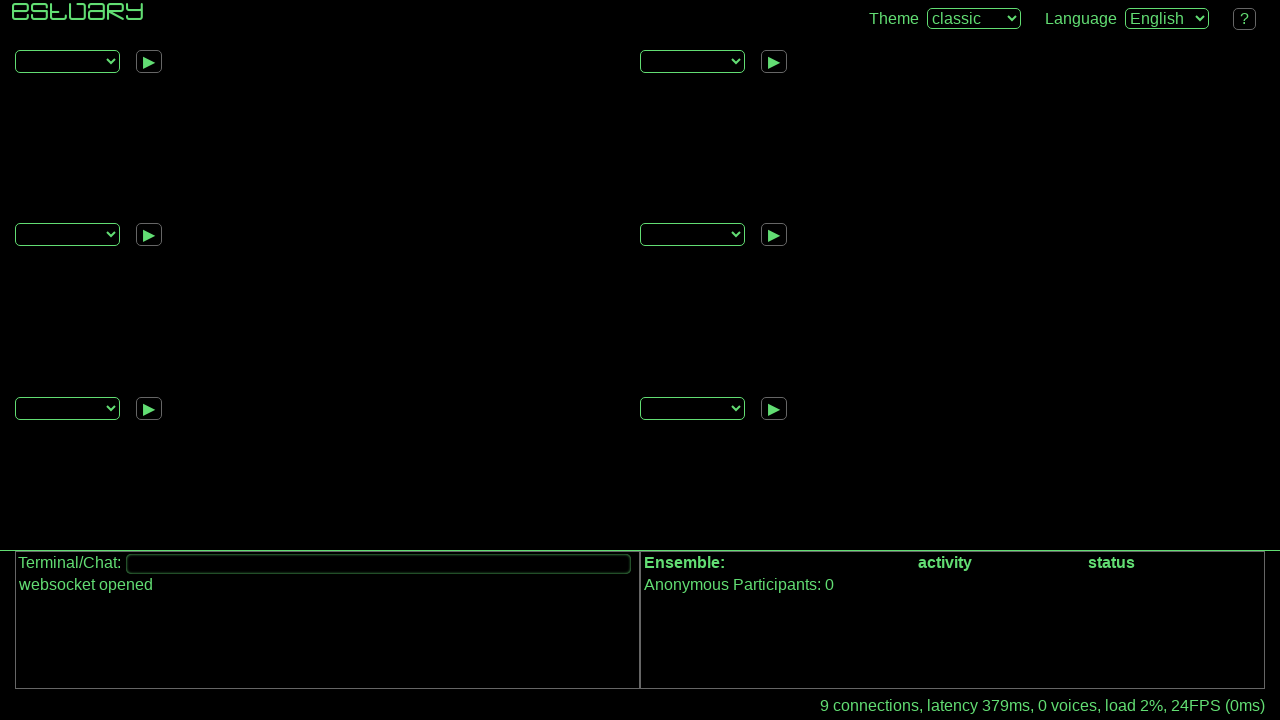

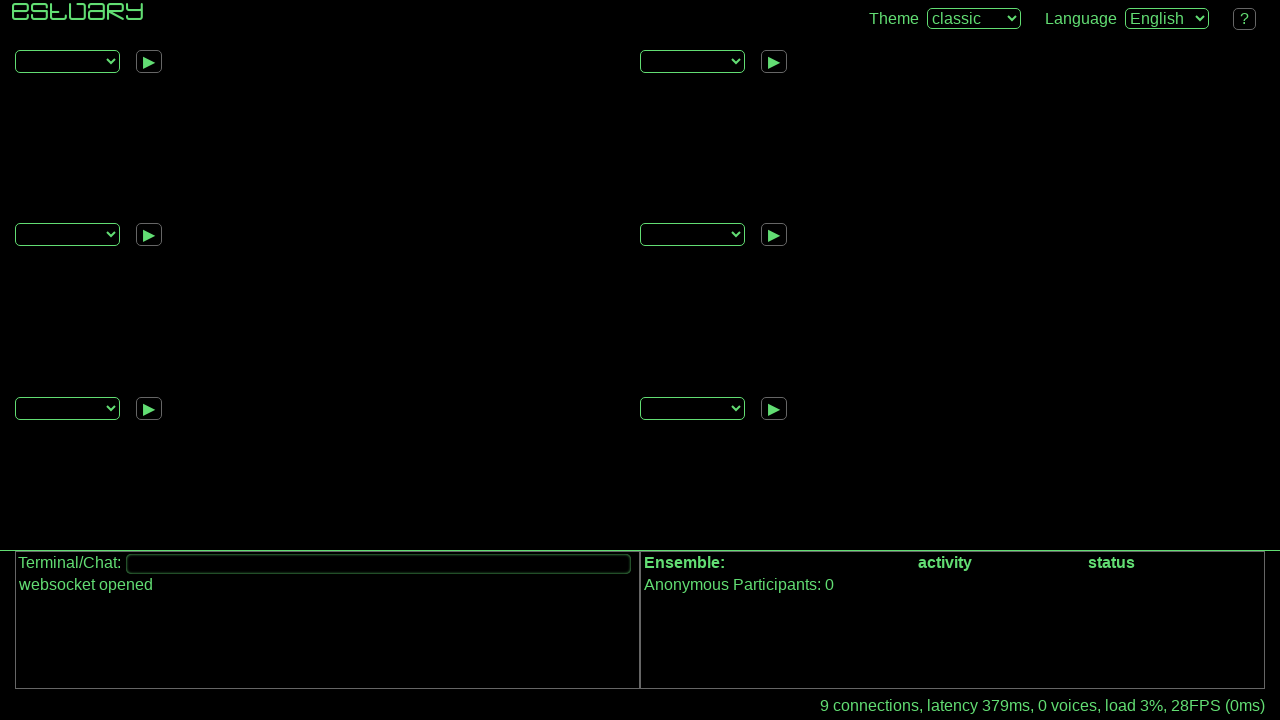